Tests that edits are saved when the input field loses focus (blur event)

Starting URL: https://demo.playwright.dev/todomvc

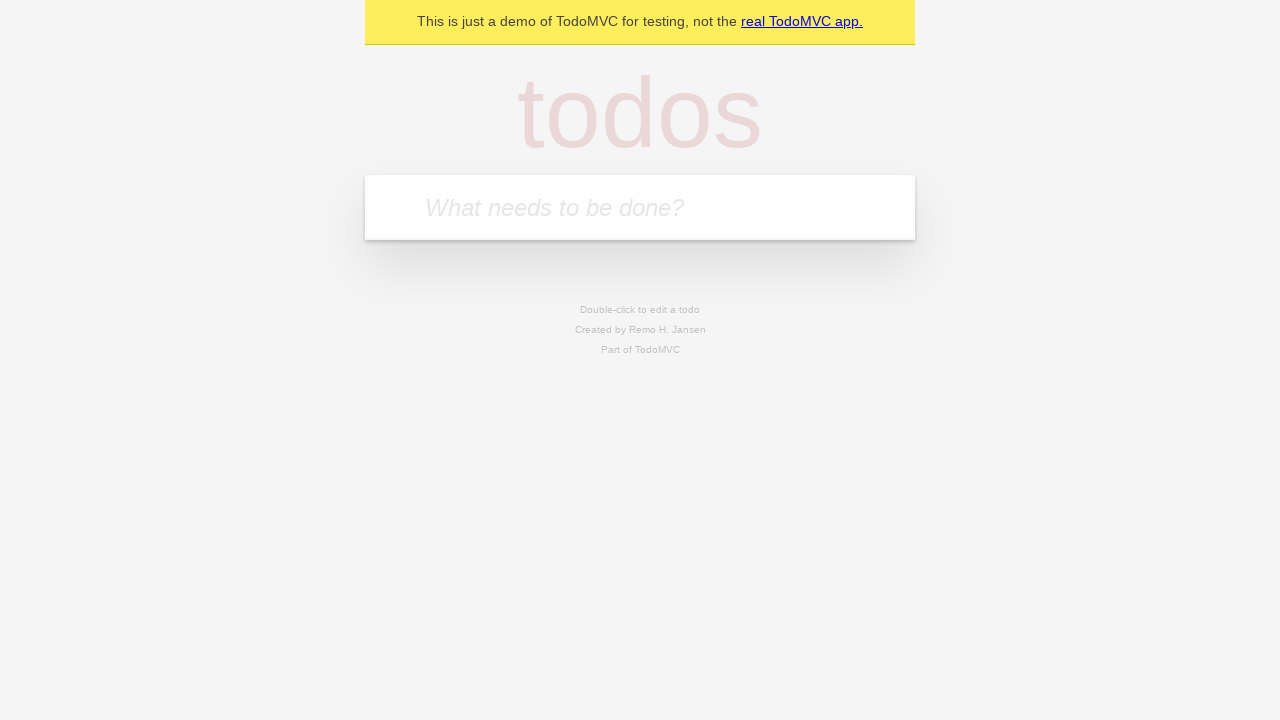

Filled todo input with 'buy some cheese' on internal:attr=[placeholder="What needs to be done?"i]
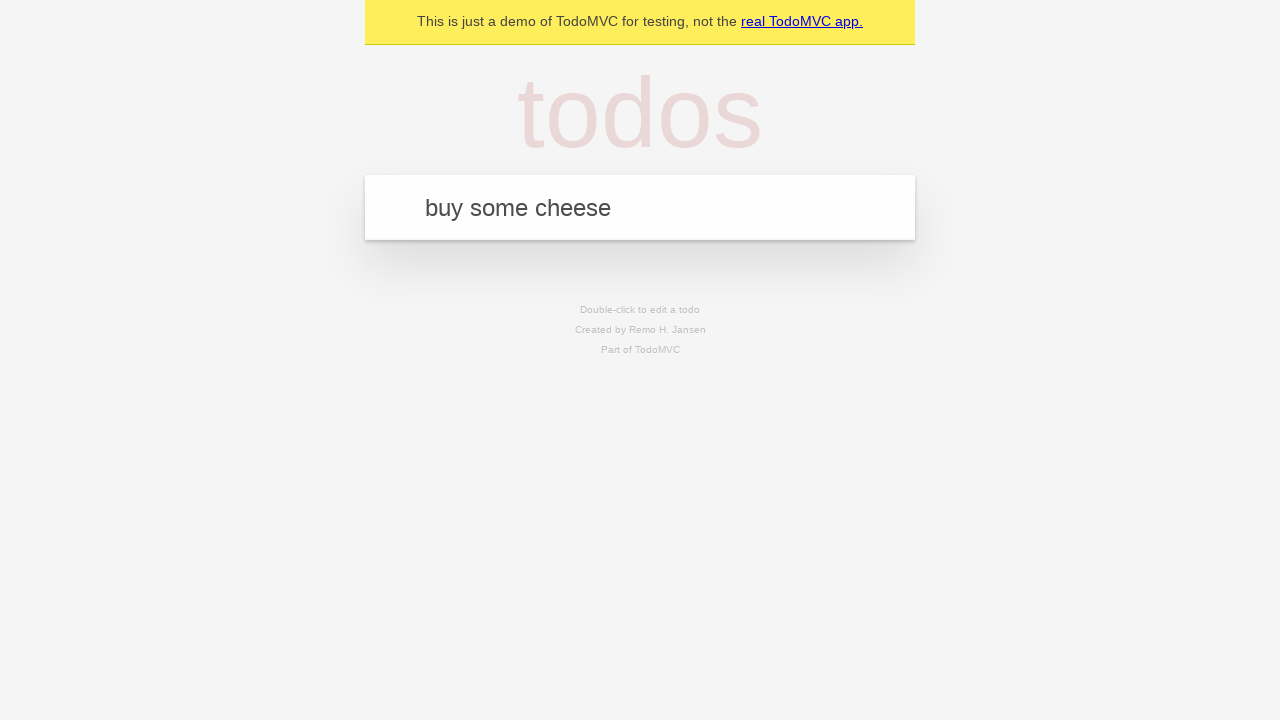

Pressed Enter to create first todo item on internal:attr=[placeholder="What needs to be done?"i]
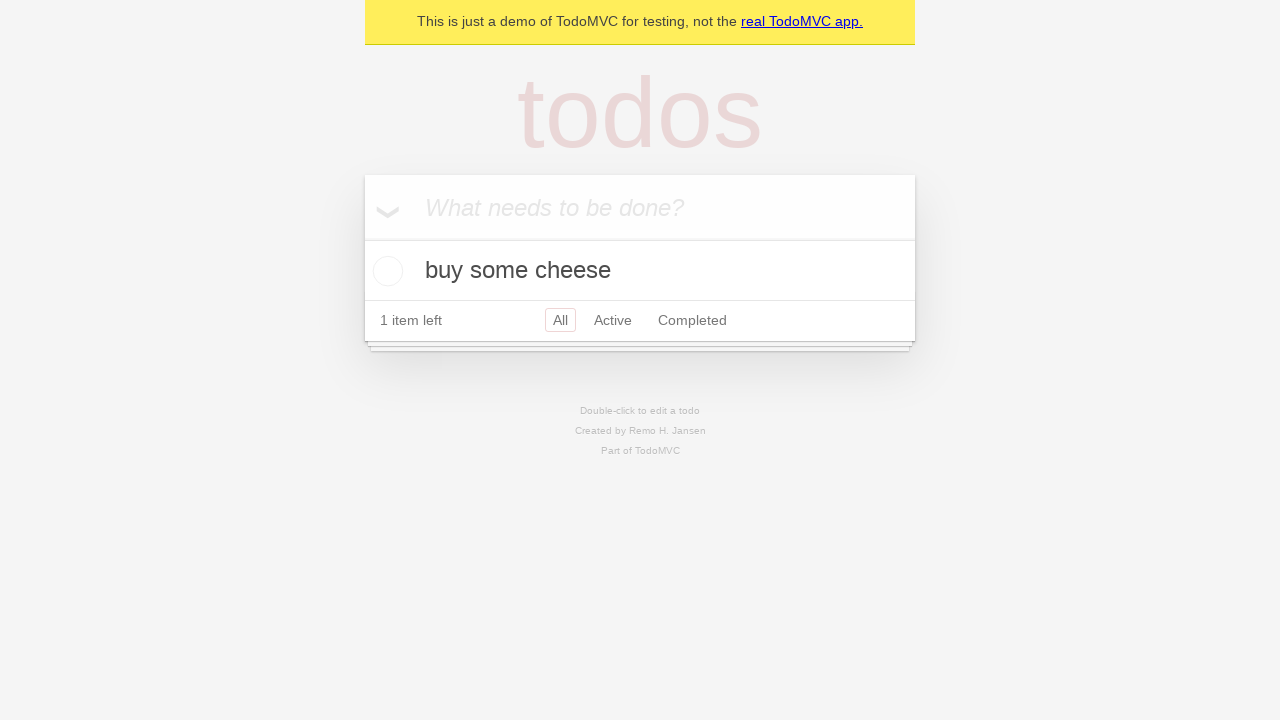

Filled todo input with 'feed the cat' on internal:attr=[placeholder="What needs to be done?"i]
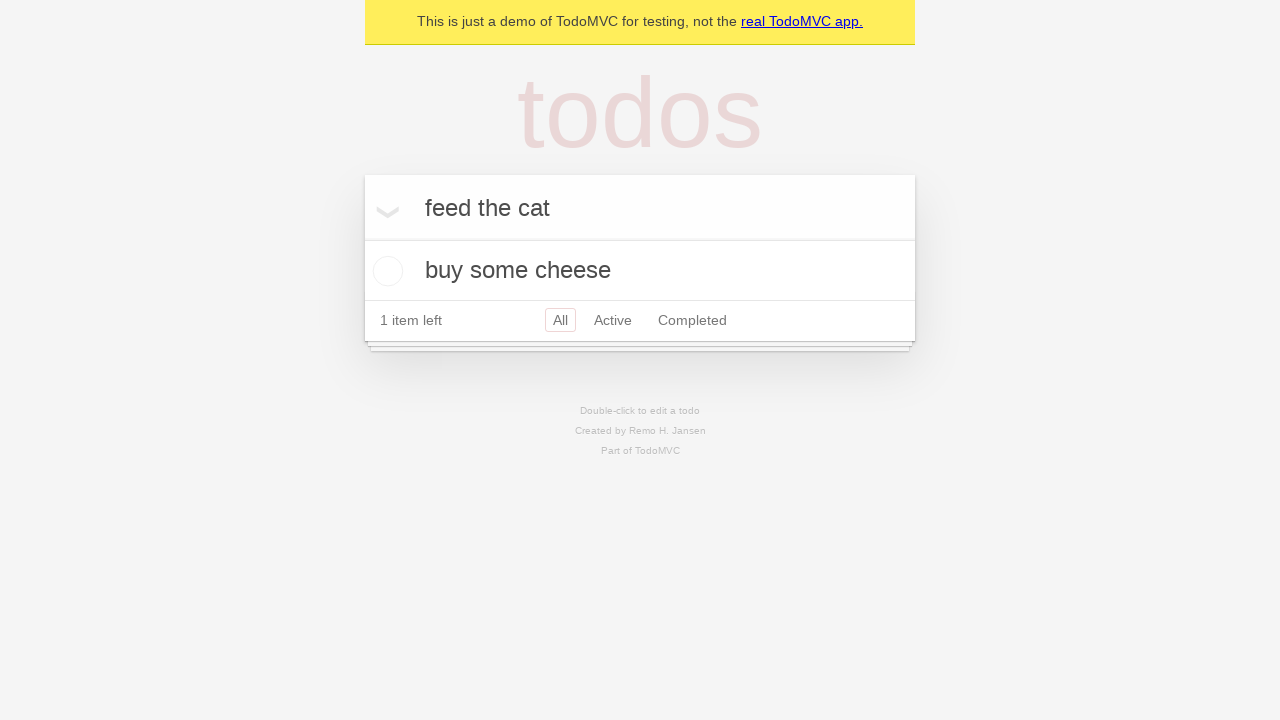

Pressed Enter to create second todo item on internal:attr=[placeholder="What needs to be done?"i]
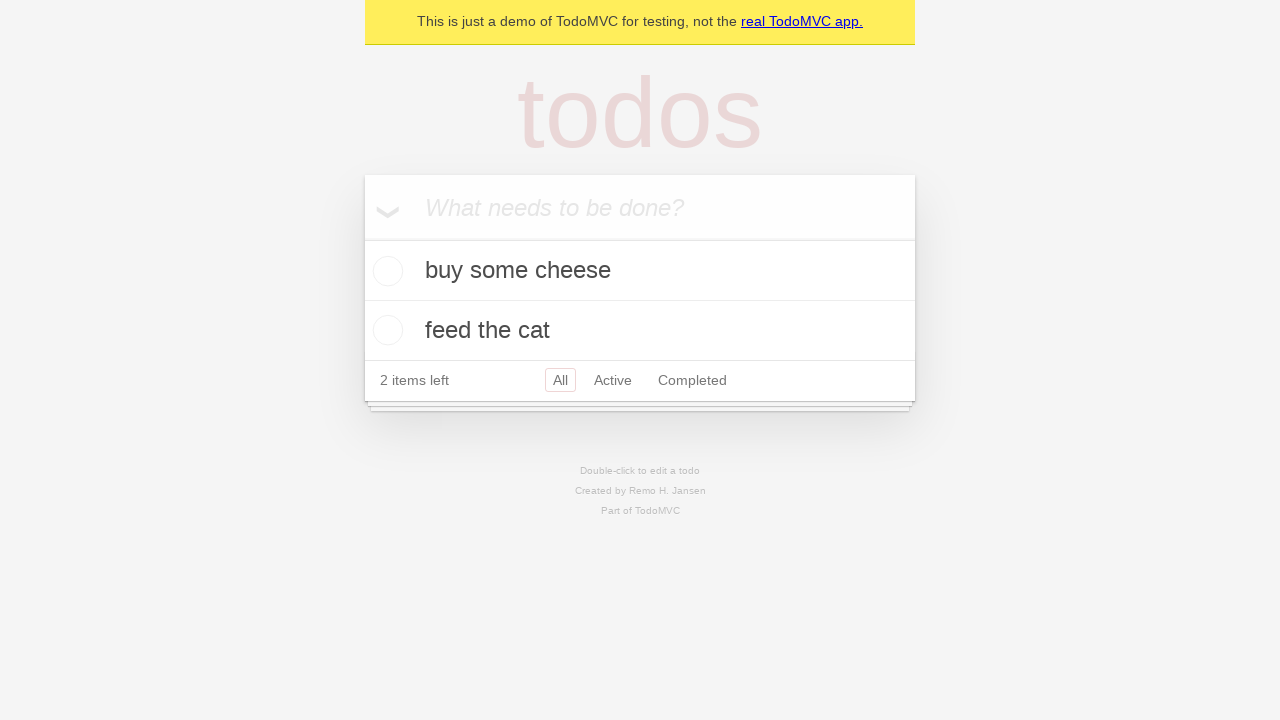

Filled todo input with 'book a doctors appointment' on internal:attr=[placeholder="What needs to be done?"i]
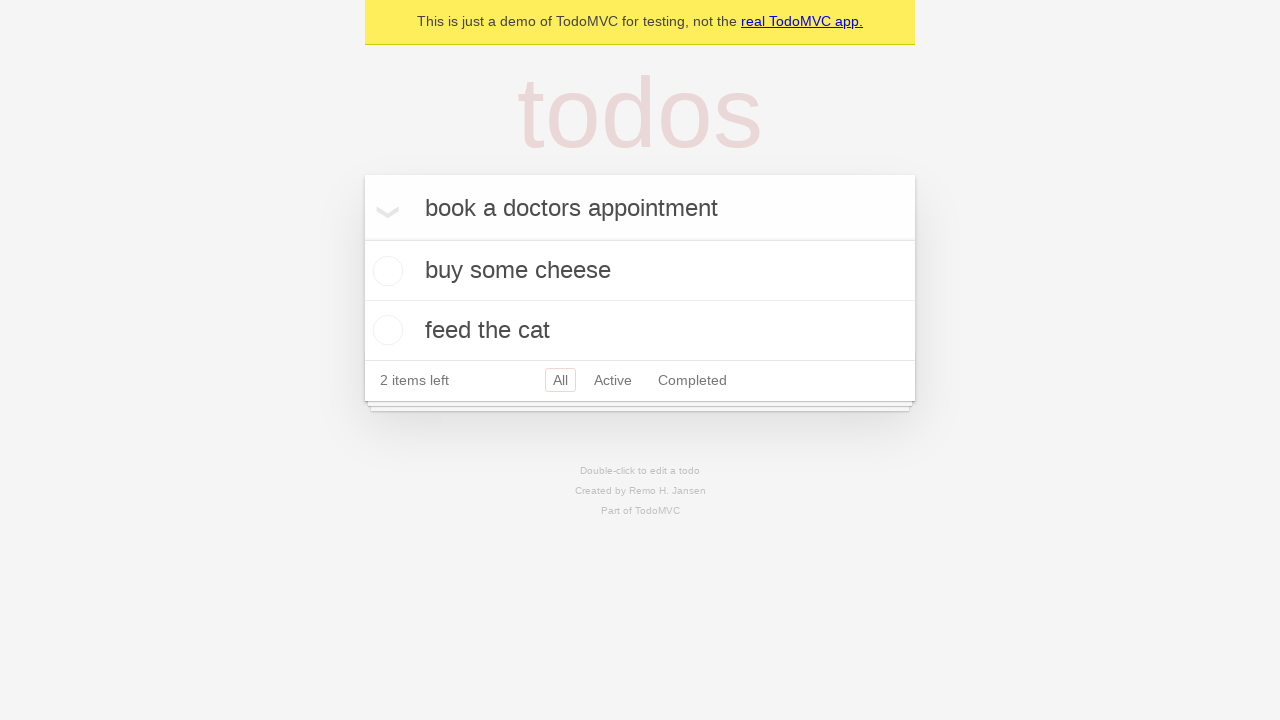

Pressed Enter to create third todo item on internal:attr=[placeholder="What needs to be done?"i]
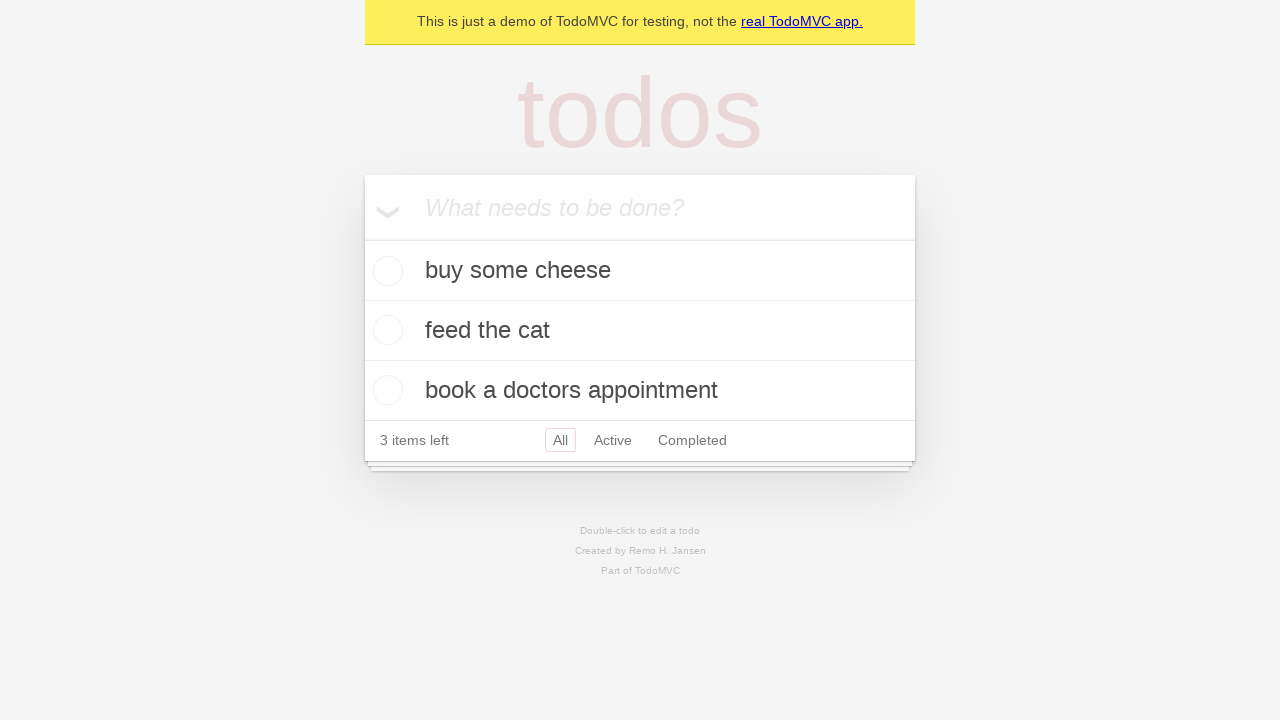

Double-clicked second todo item to enter edit mode at (640, 331) on internal:testid=[data-testid="todo-item"s] >> nth=1
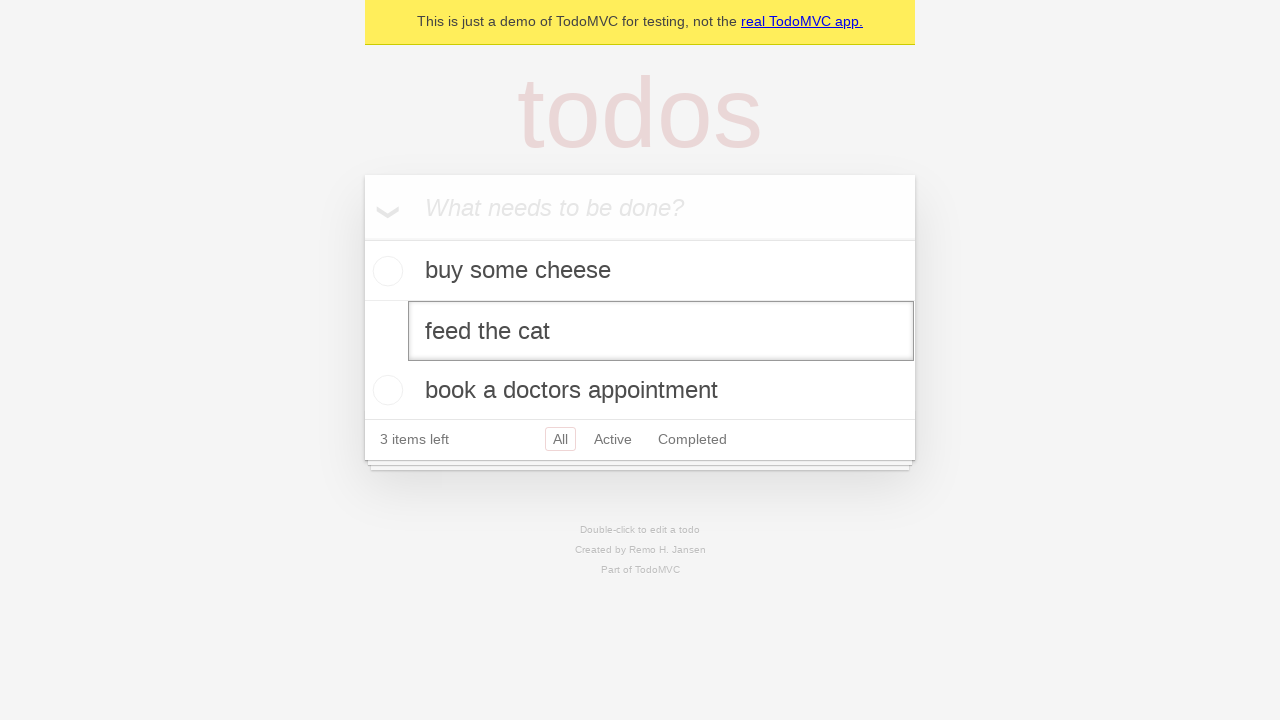

Filled edit textbox with 'buy some sausages' on internal:testid=[data-testid="todo-item"s] >> nth=1 >> internal:role=textbox[nam
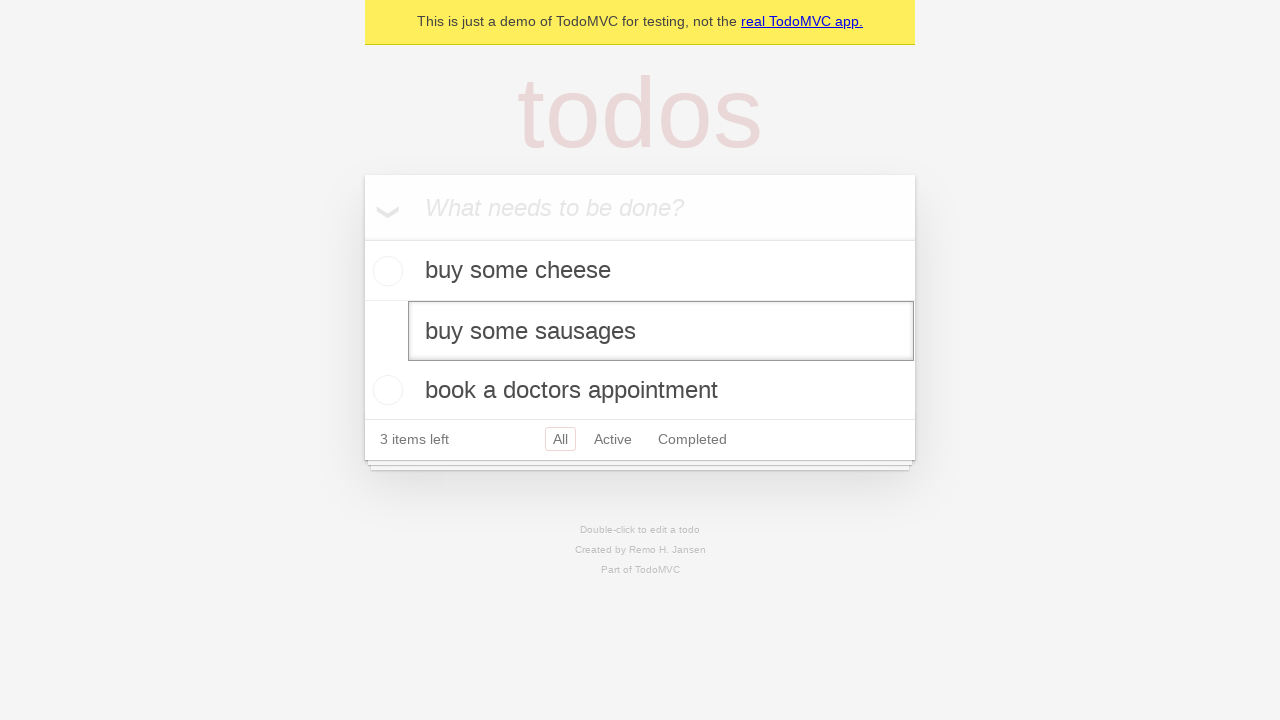

Dispatched blur event to trigger save on input field
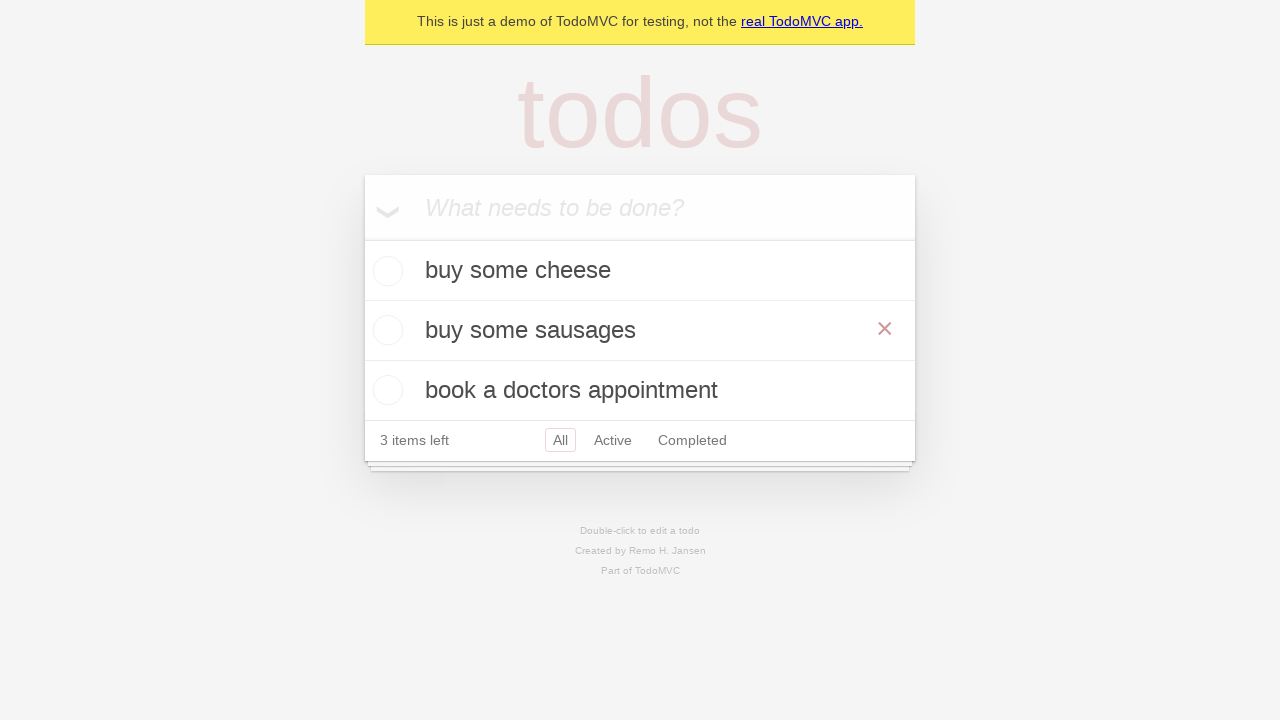

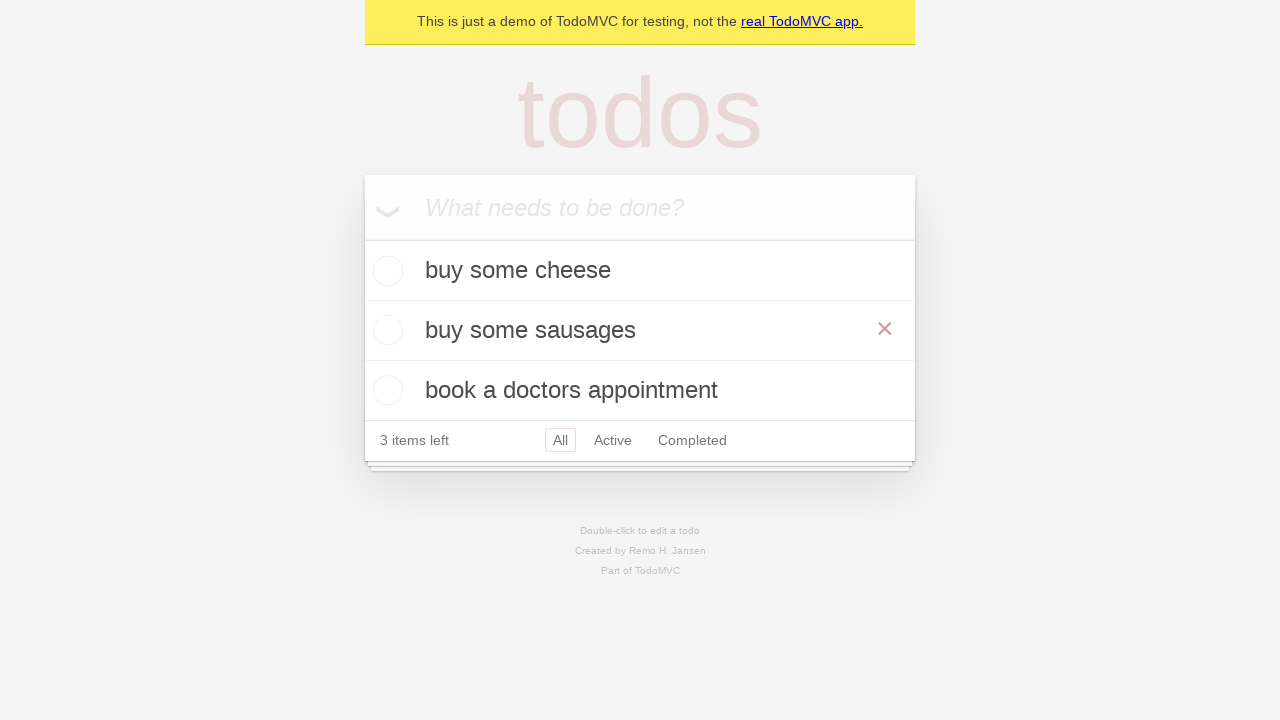